Navigates to a CSDN blog page and verifies that article links are present on the page

Starting URL: https://blog.csdn.net/lzw_java?type=blog

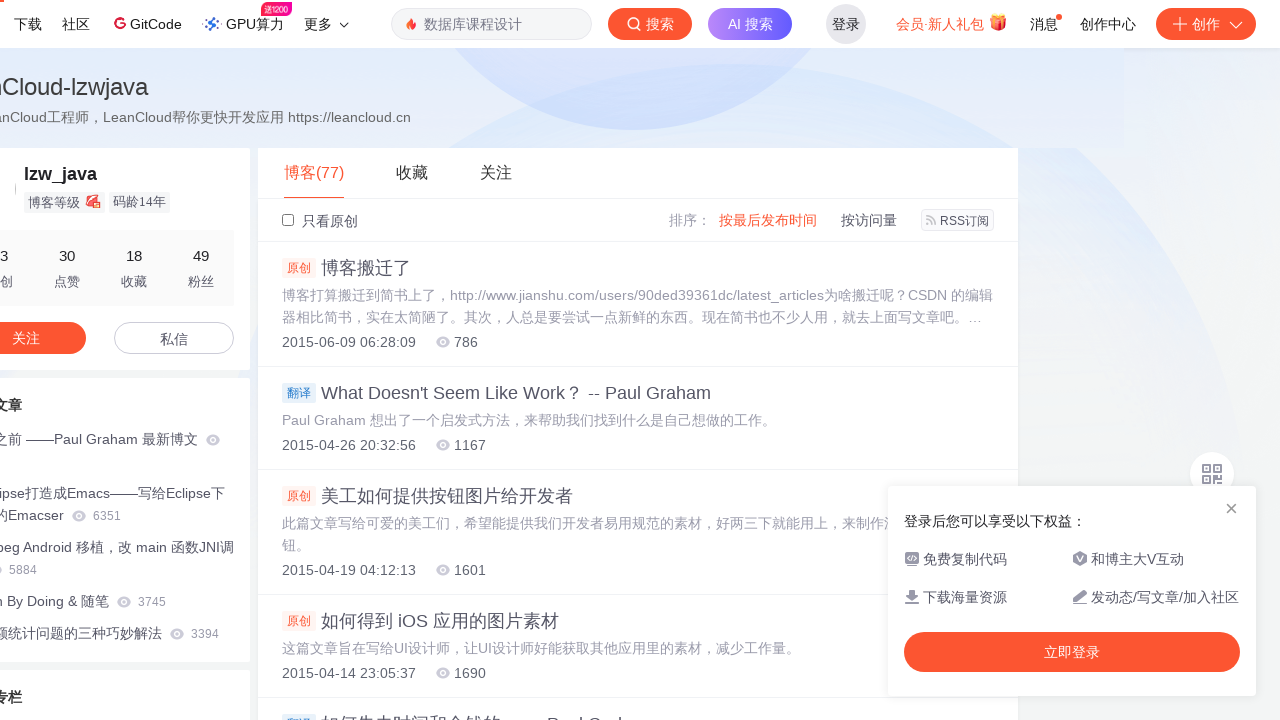

Waited for page links to load
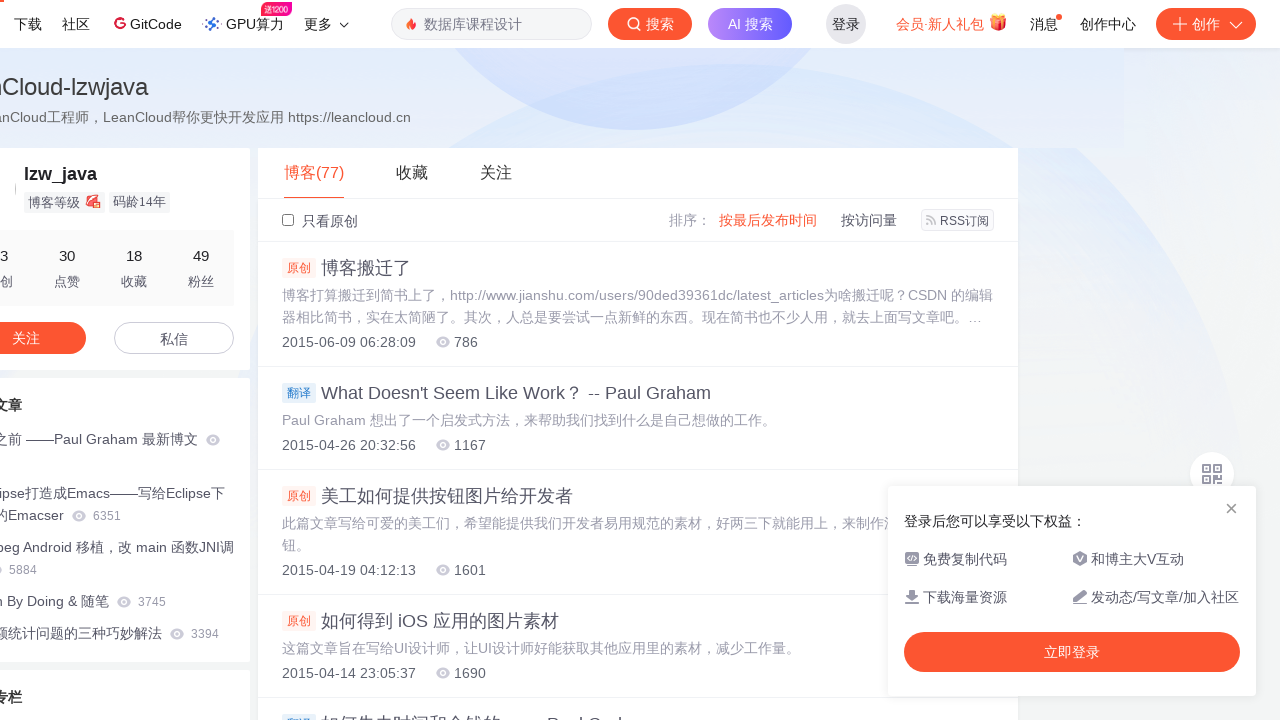

Verified that article links are present on the CSDN blog page
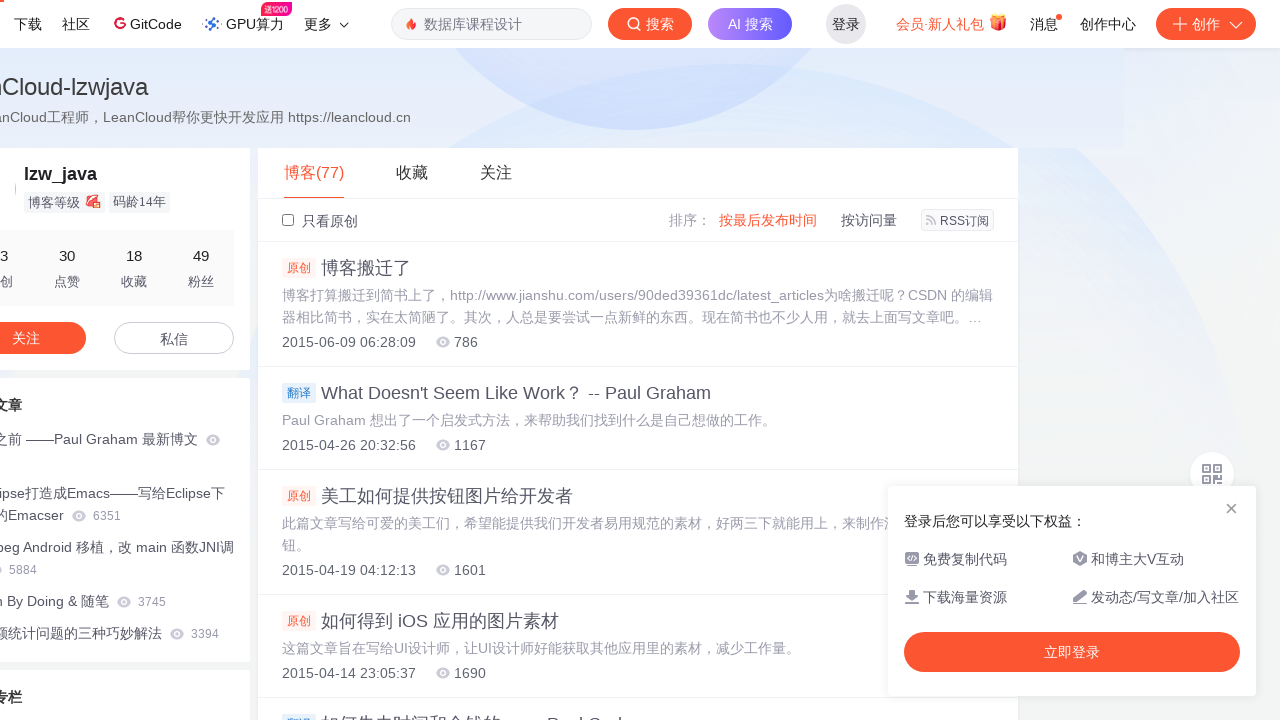

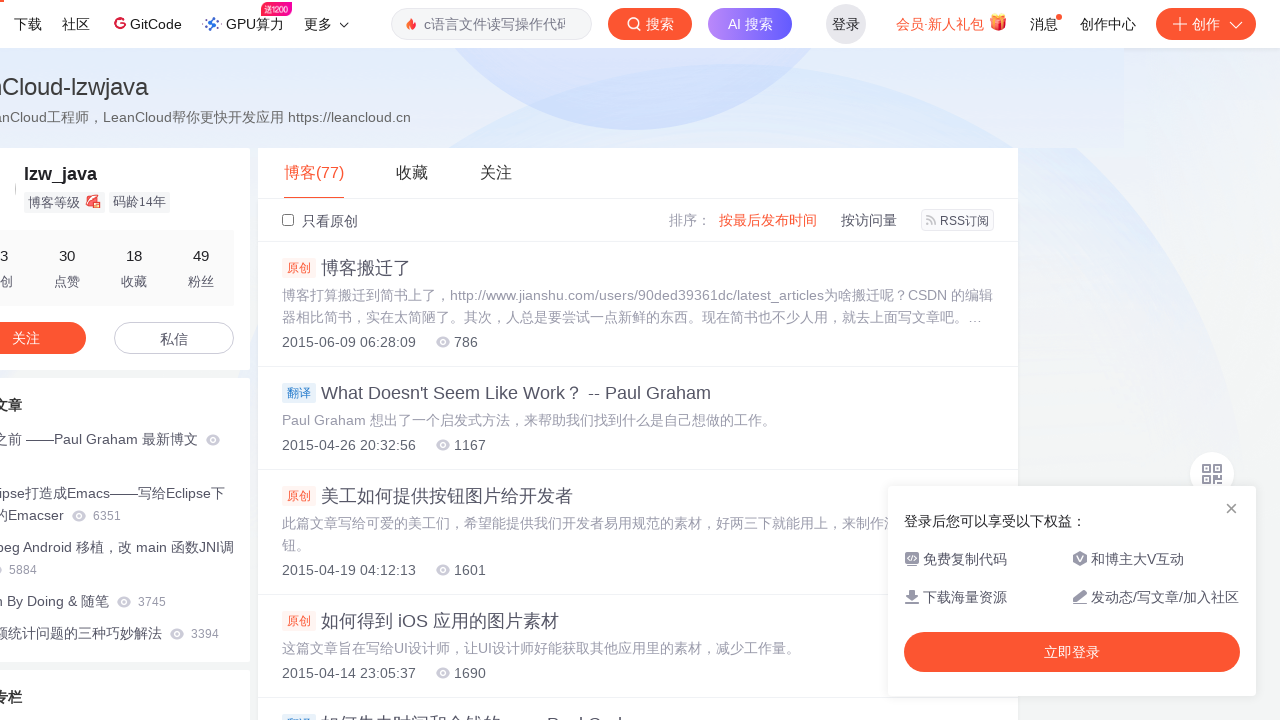